Tests dynamic properties page by clicking a button that becomes visible after a delay

Starting URL: https://demoqa.com/dynamic-properties

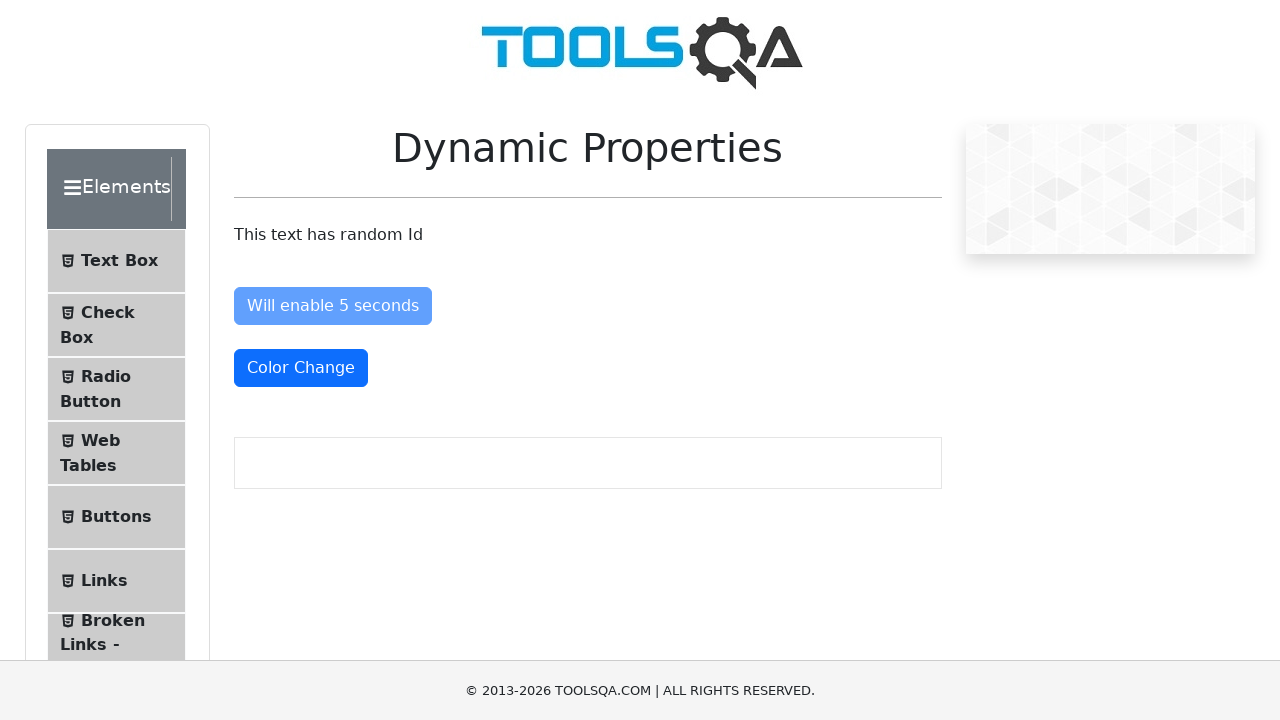

Waited for button to become visible after delay
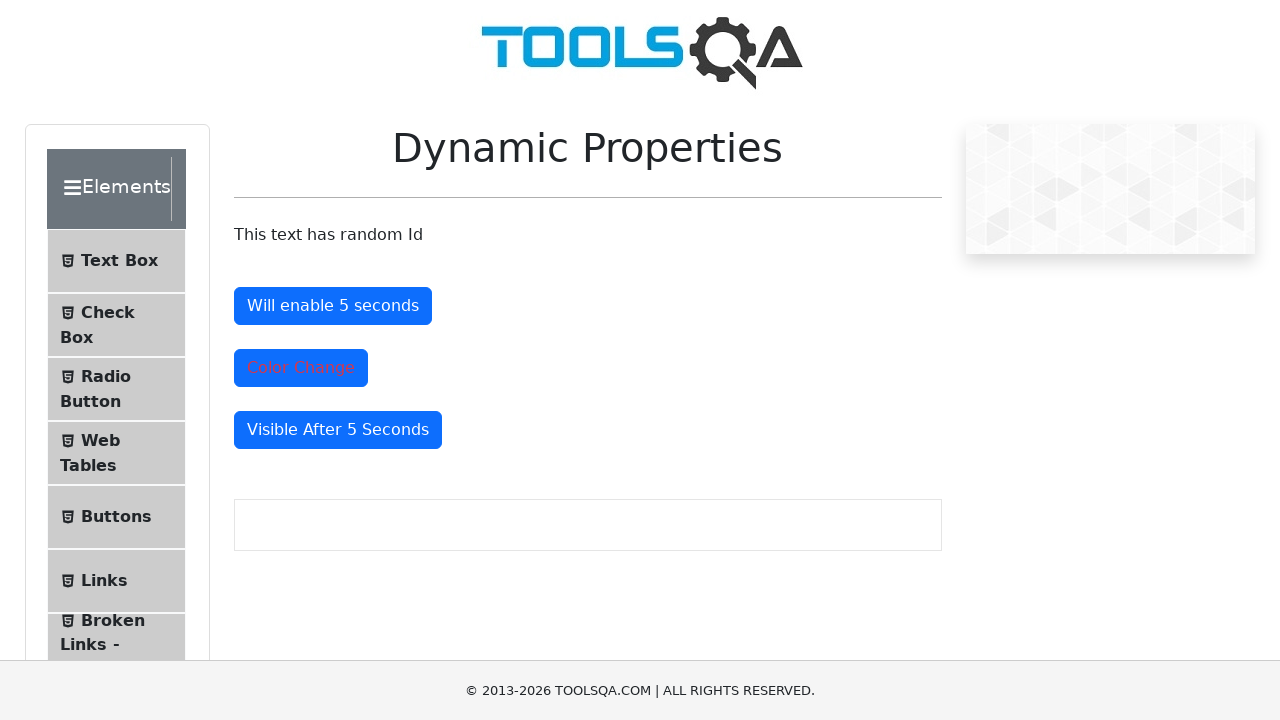

Clicked the dynamically visible button at (338, 430) on button#visibleAfter
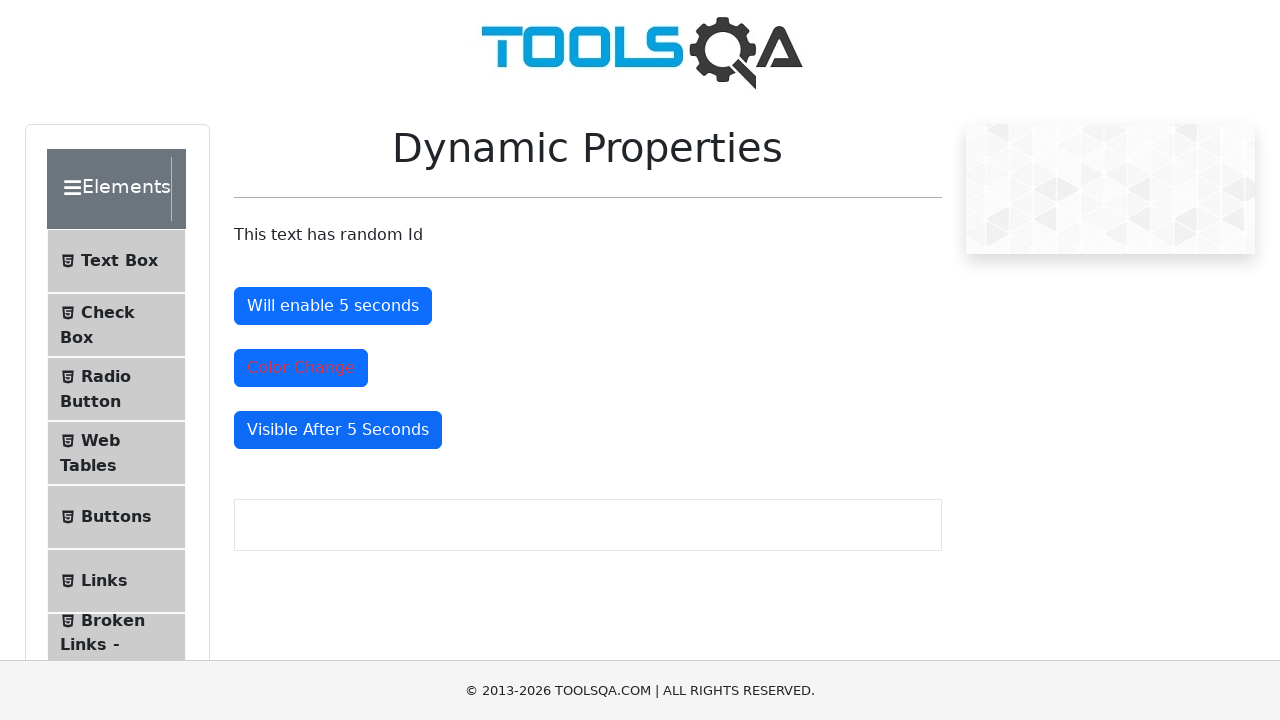

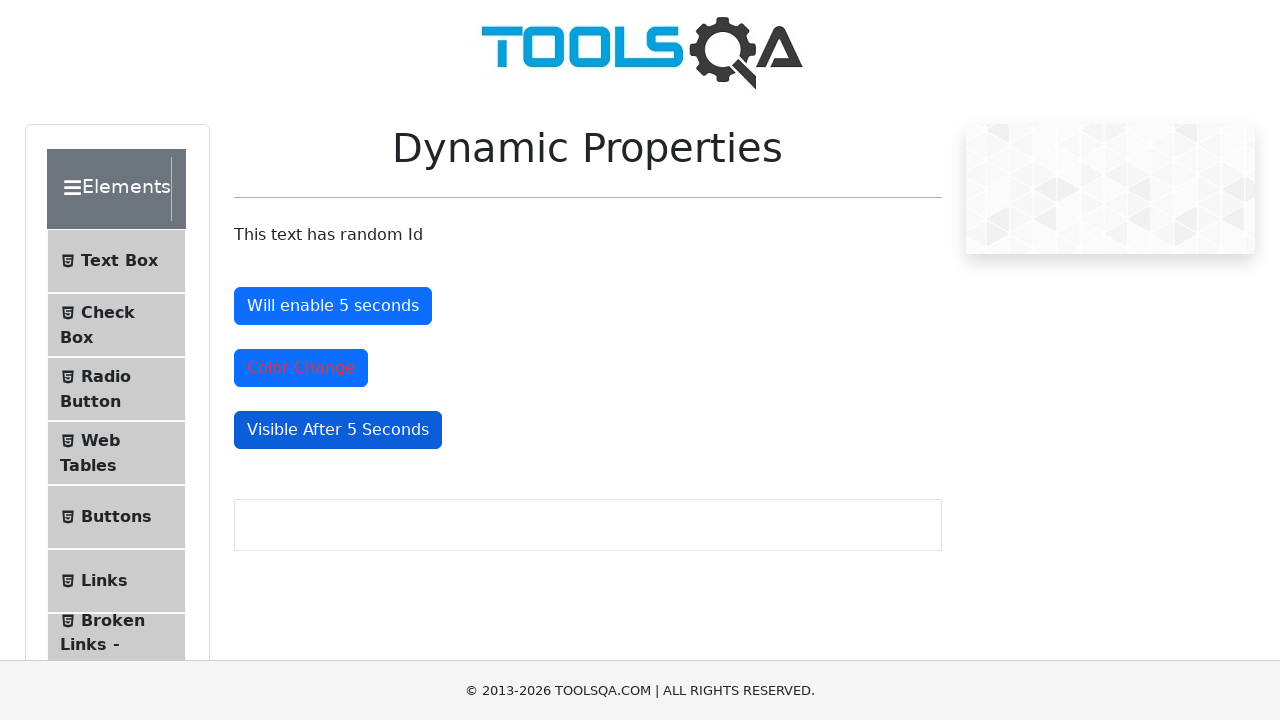